Tests file download functionality by clicking the download button and waiting for the download event to complete on a demo QA site.

Starting URL: https://demoqa.com/upload-download

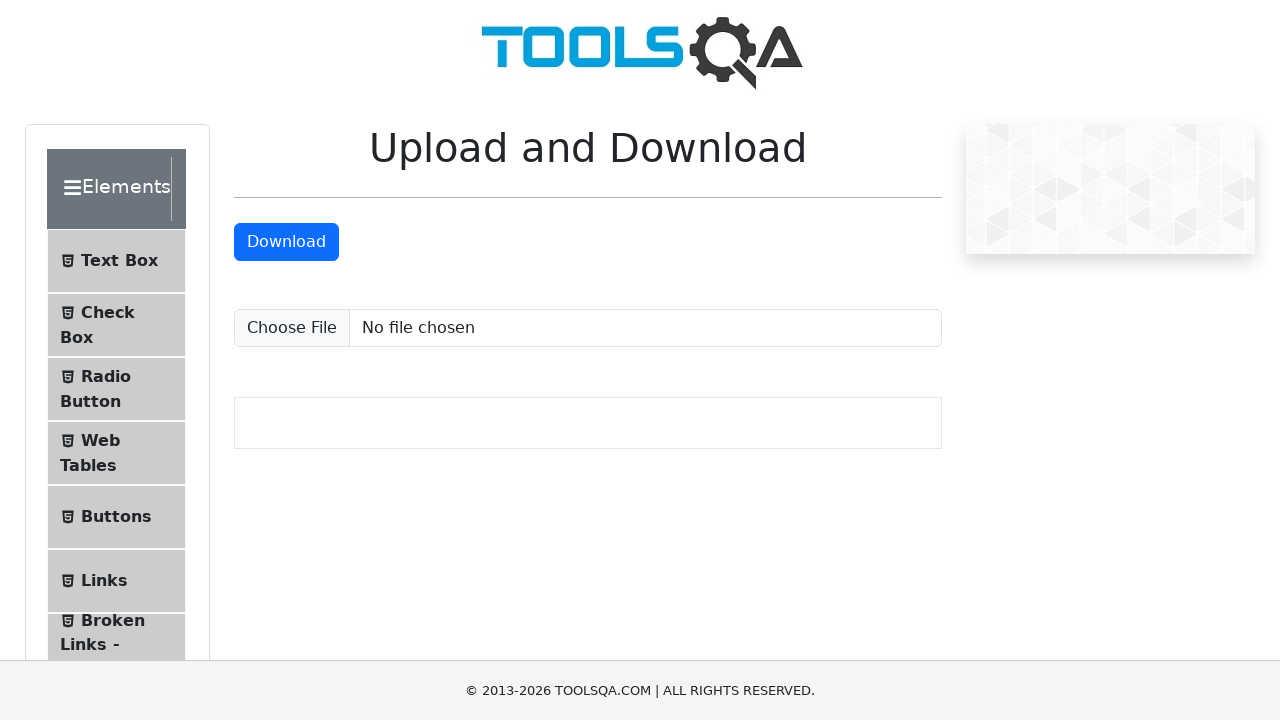

Clicked download button and download started at (286, 242) on #downloadButton
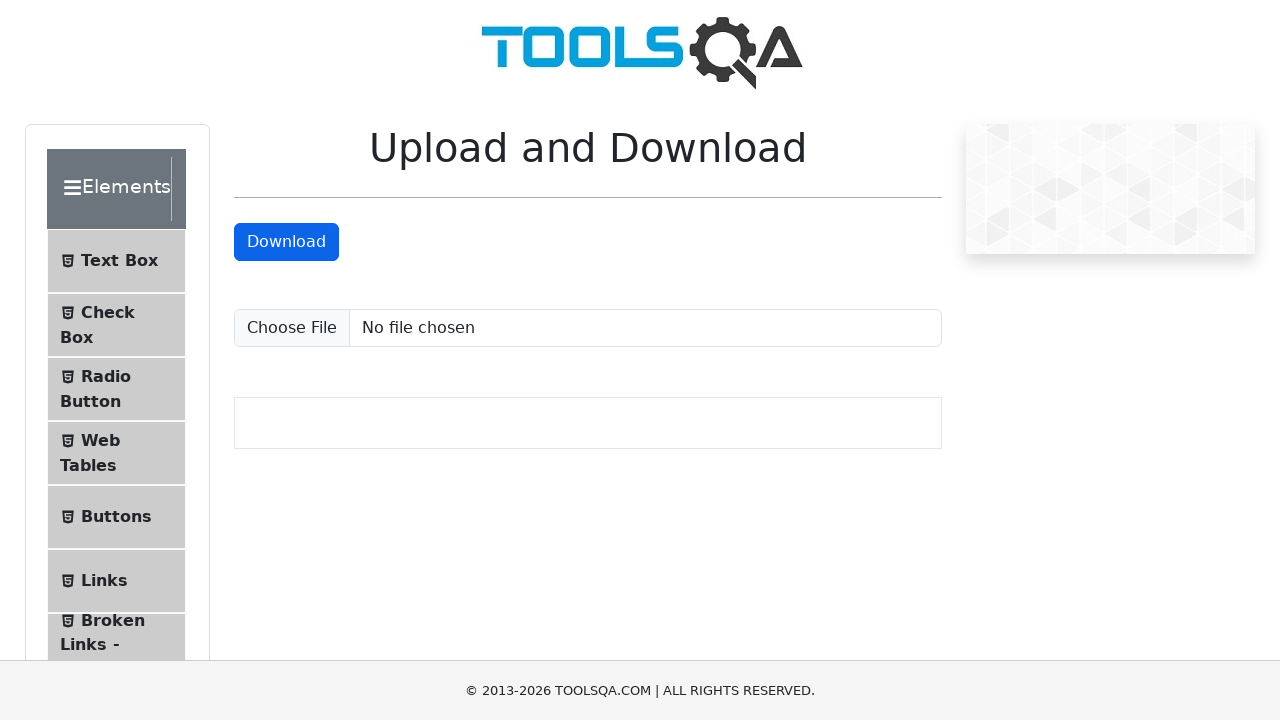

Download event completed and download object obtained
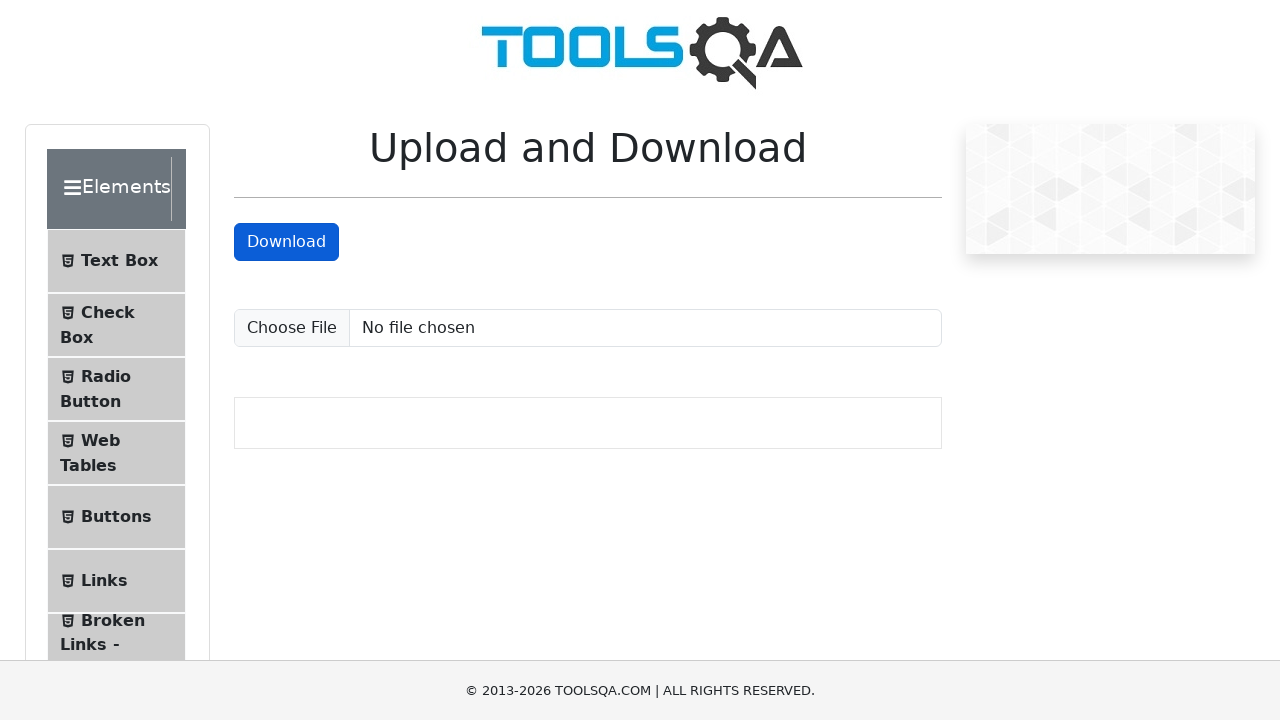

Retrieved download file path and verified download completed
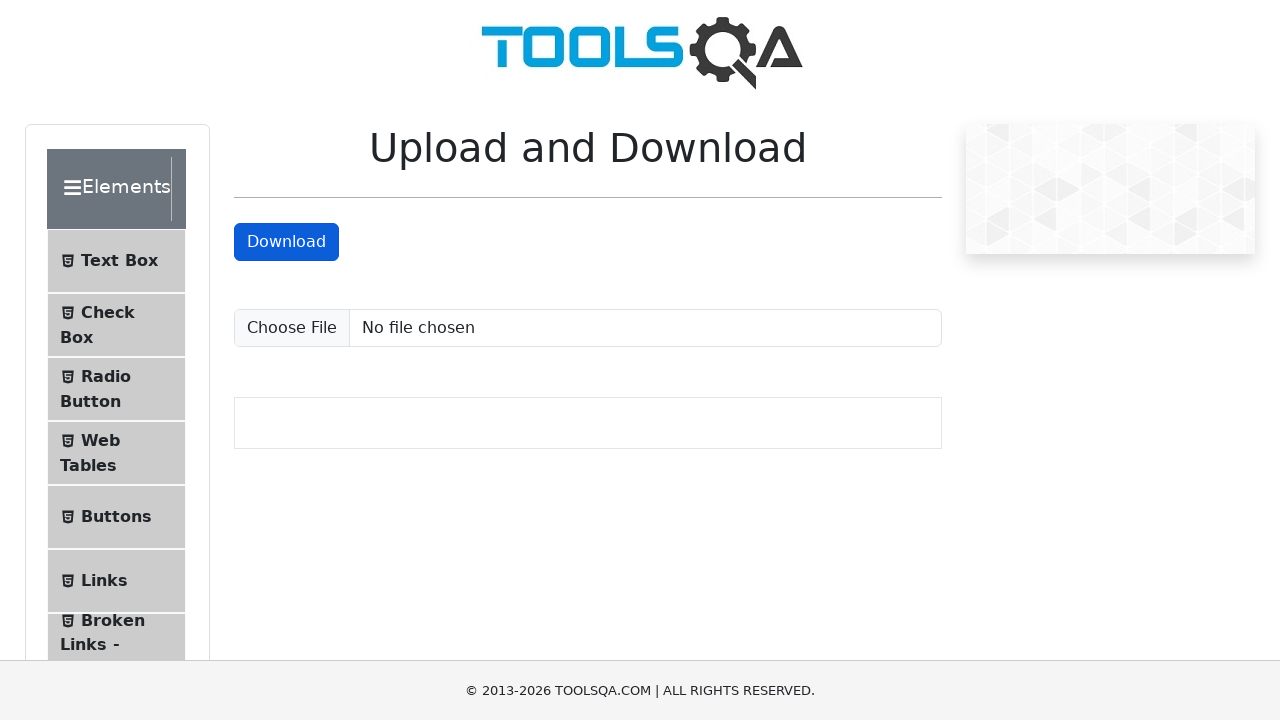

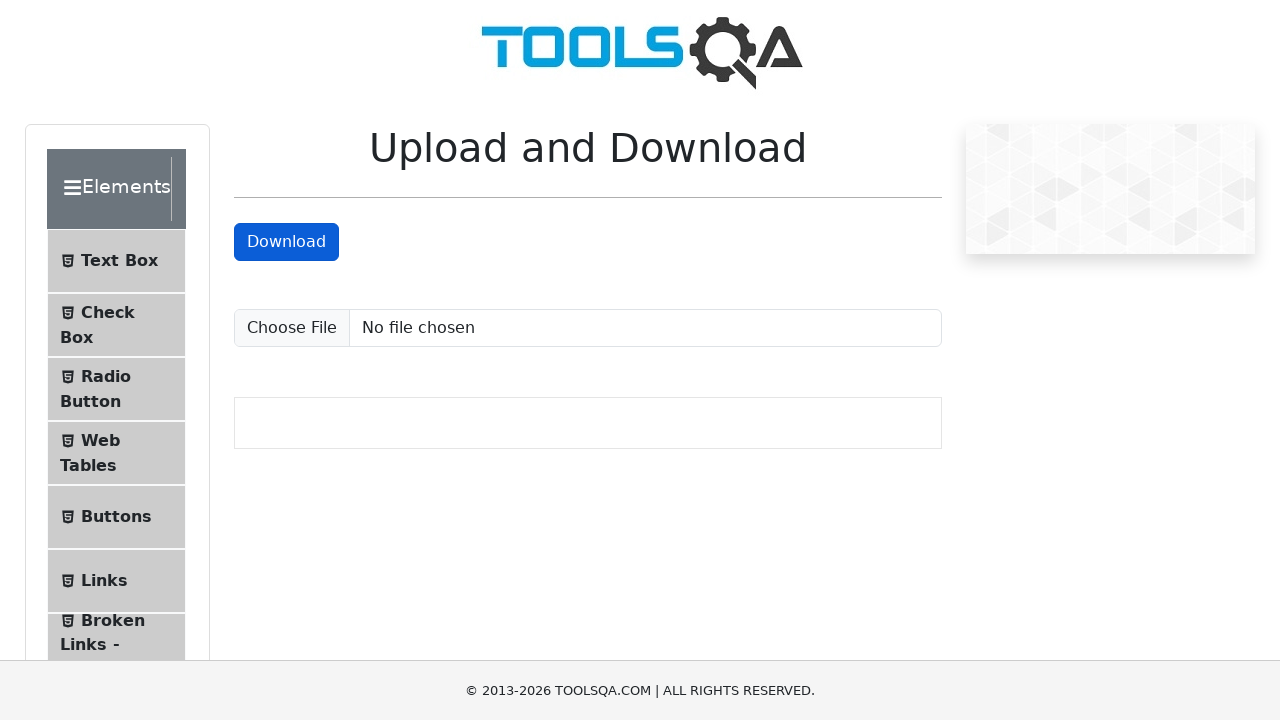